Tests the text field tooltip functionality by hovering over the text field and verifying the tooltip text appears correctly.

Starting URL: https://demoqa.com/tool-tips

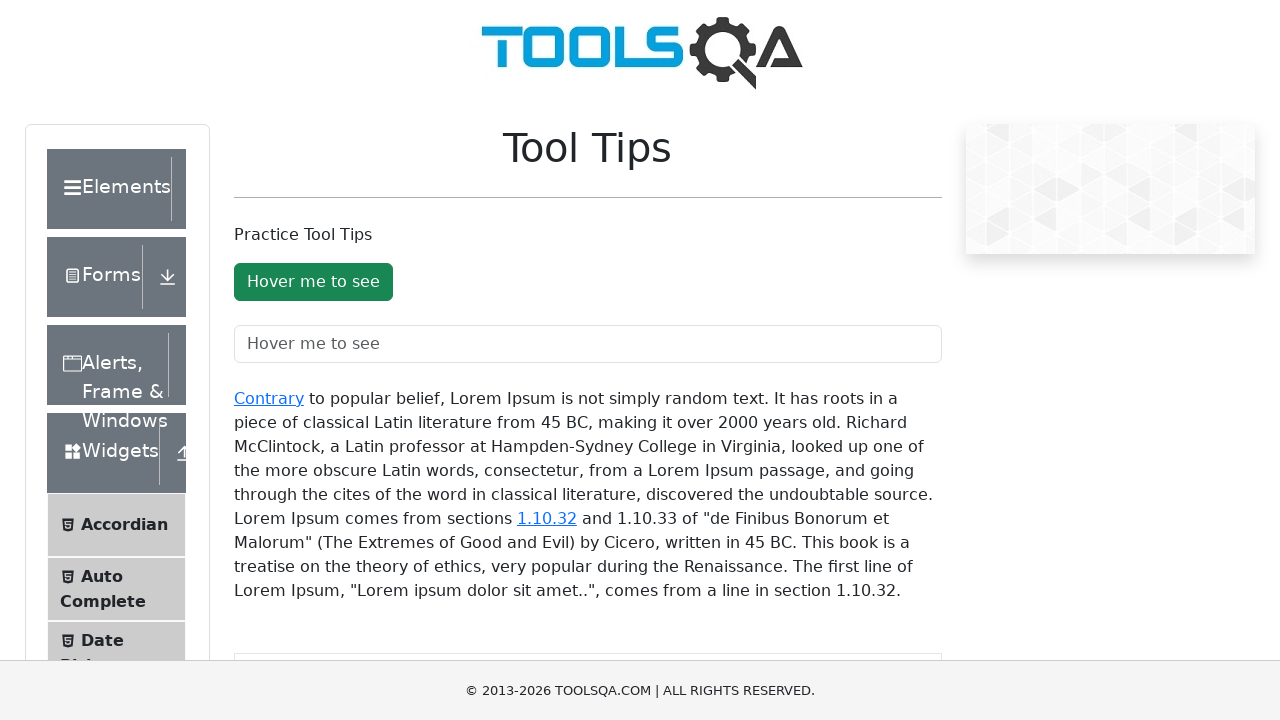

Waited for text field to be visible
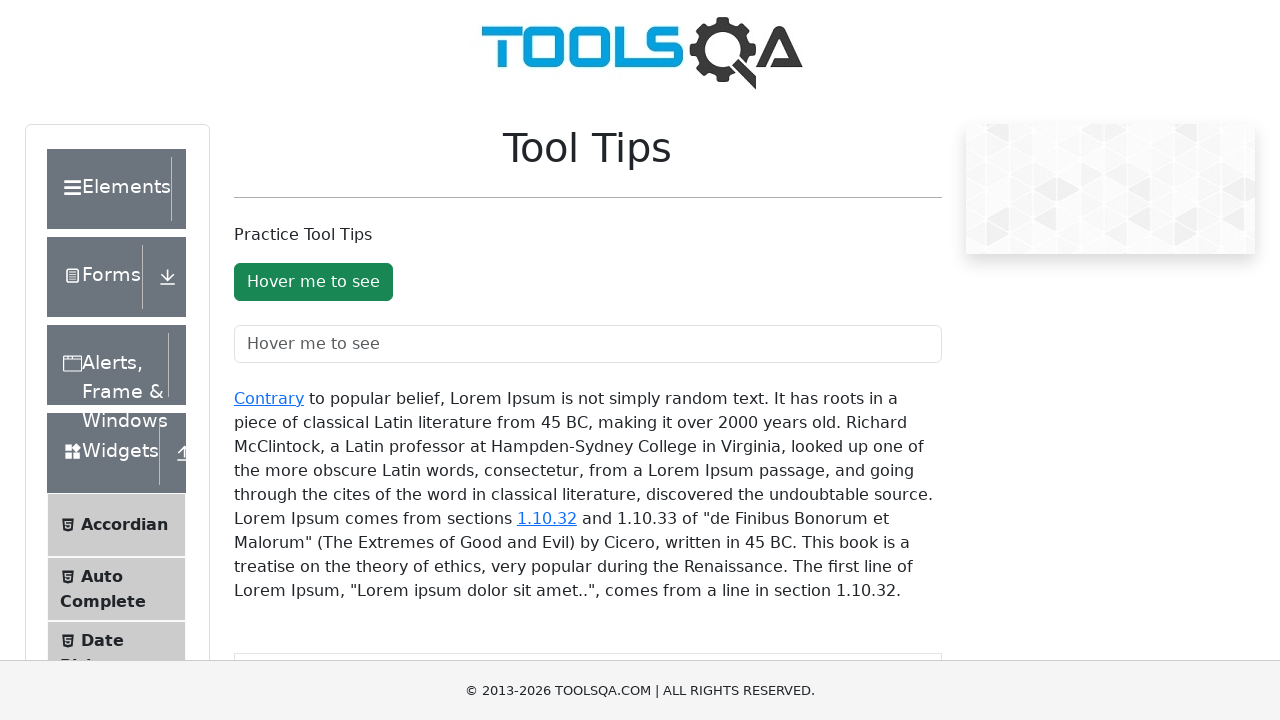

Hovered over the text field to trigger tooltip at (588, 344) on #toolTipTextField
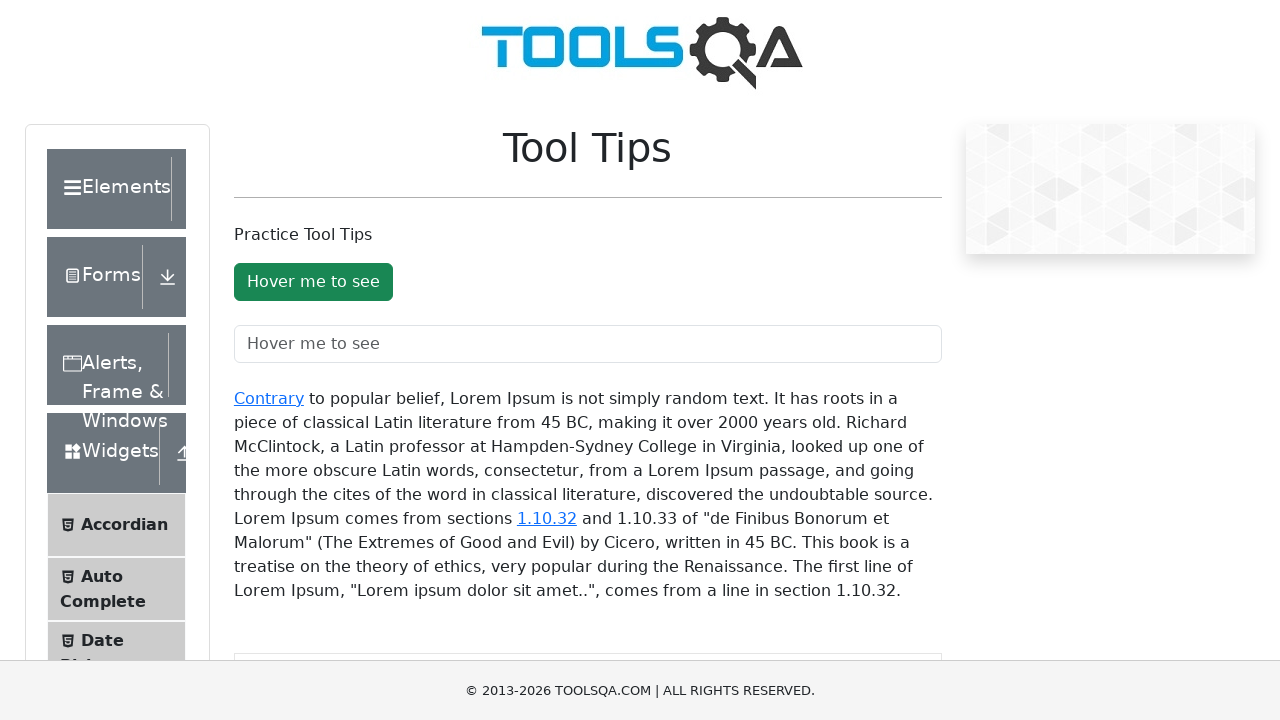

Tooltip appeared and is now visible
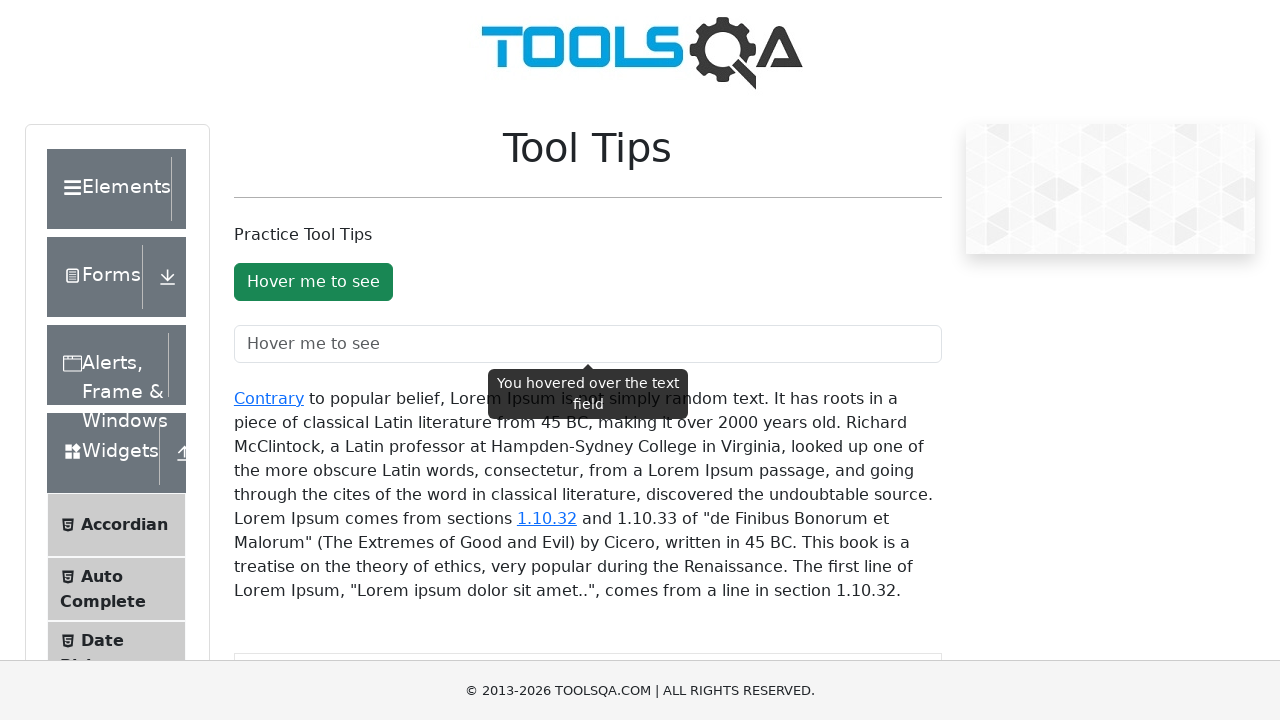

Verified tooltip text is correct: 'You hovered over the text field'
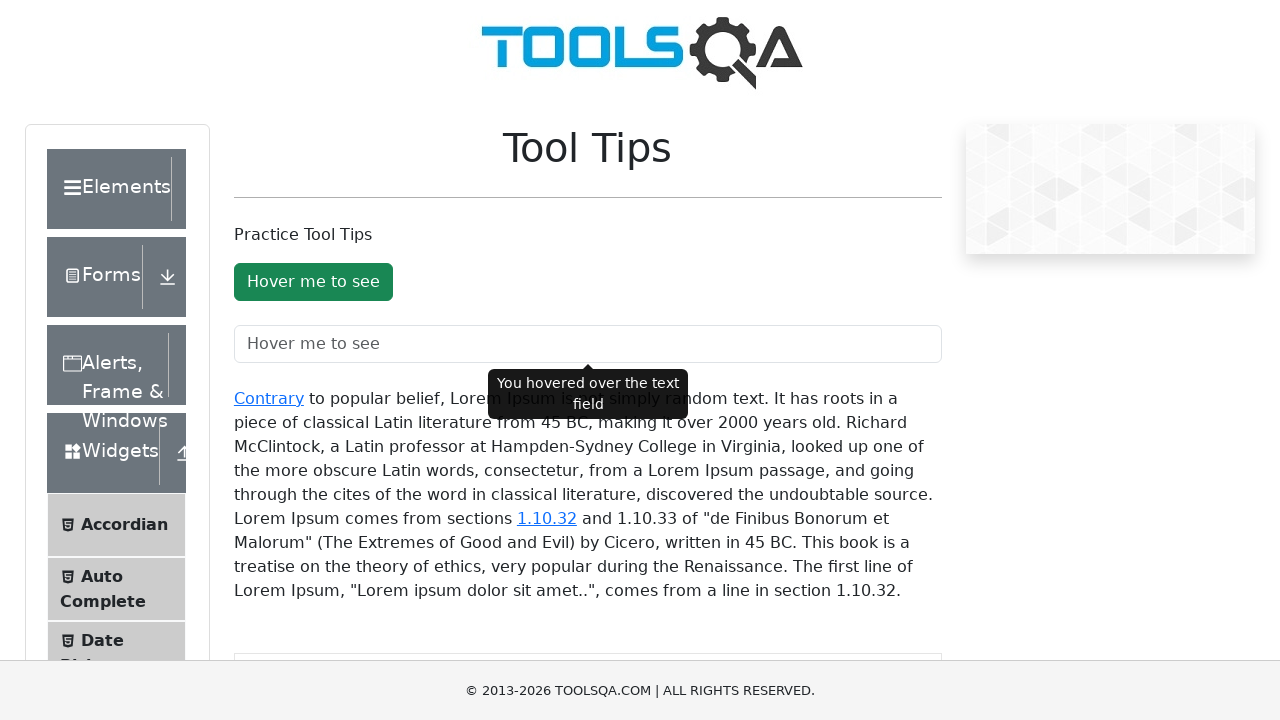

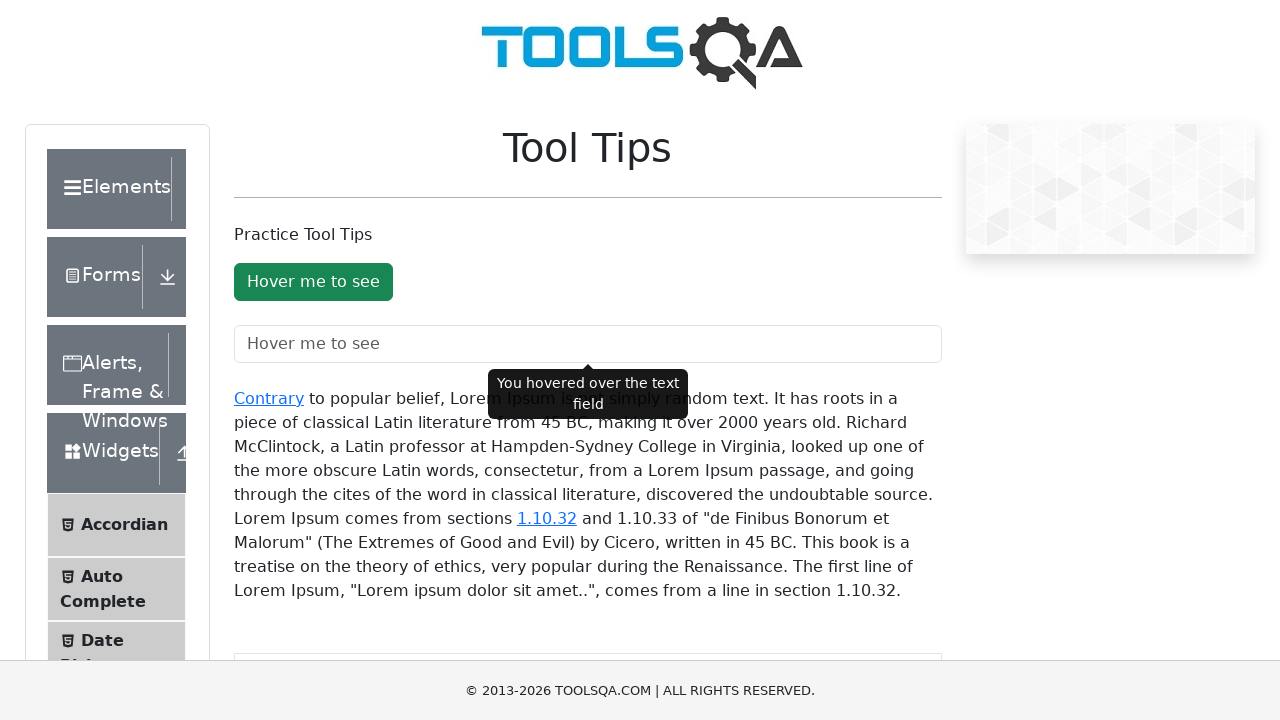